Tests handling a JavaScript confirm dialog by clicking OK and verifying the result message

Starting URL: https://the-internet.herokuapp.com/javascript_alerts

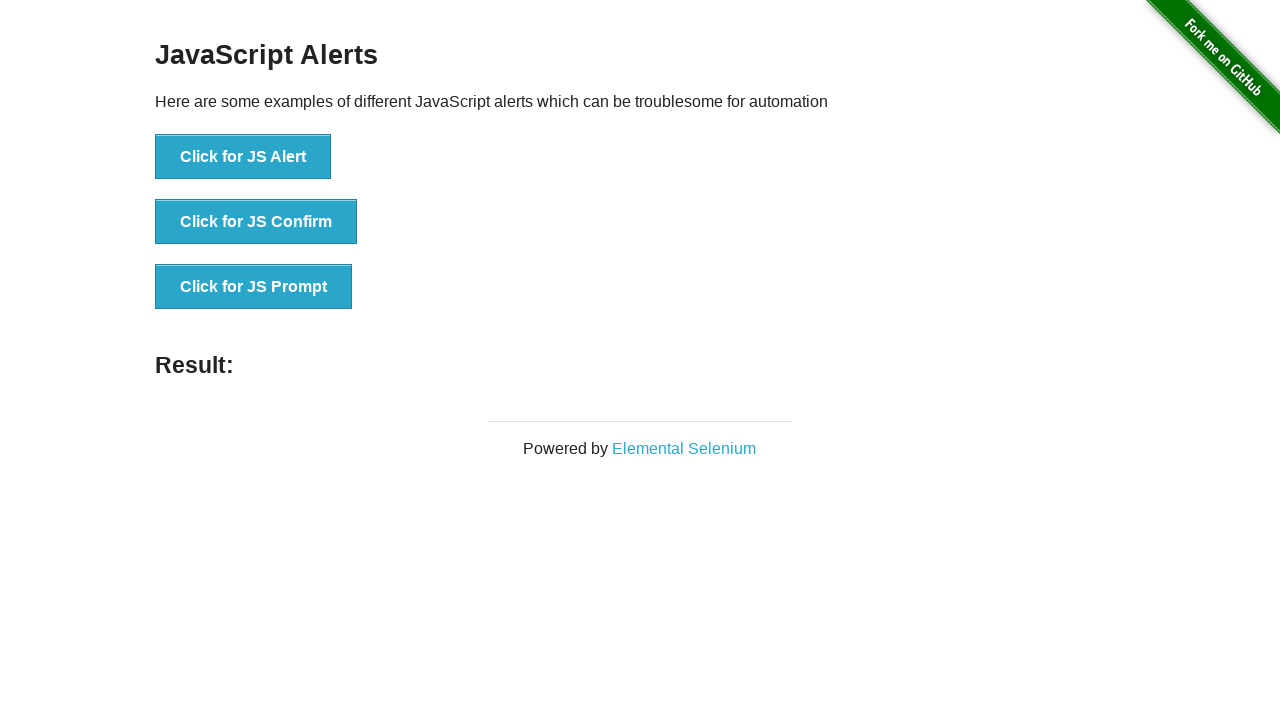

Set up dialog handler to accept confirm dialog
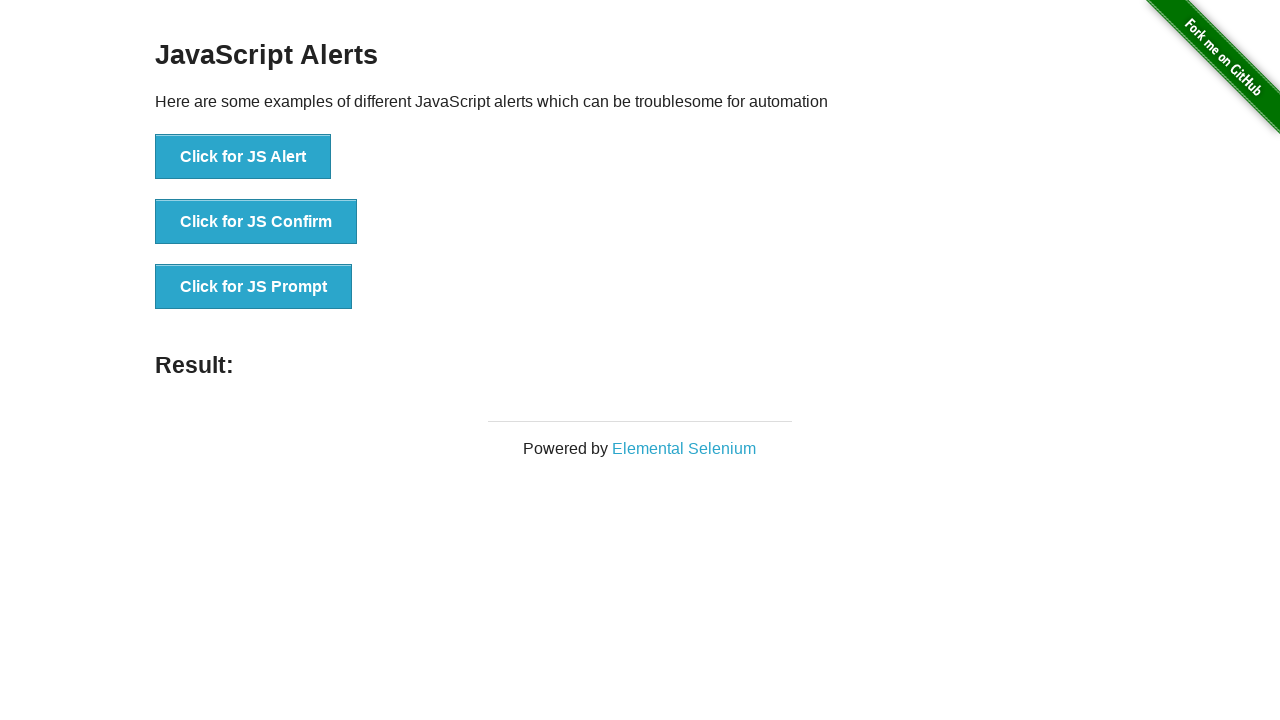

Clicked button to trigger JavaScript confirm dialog at (256, 222) on xpath=//button[@onclick='jsConfirm()']
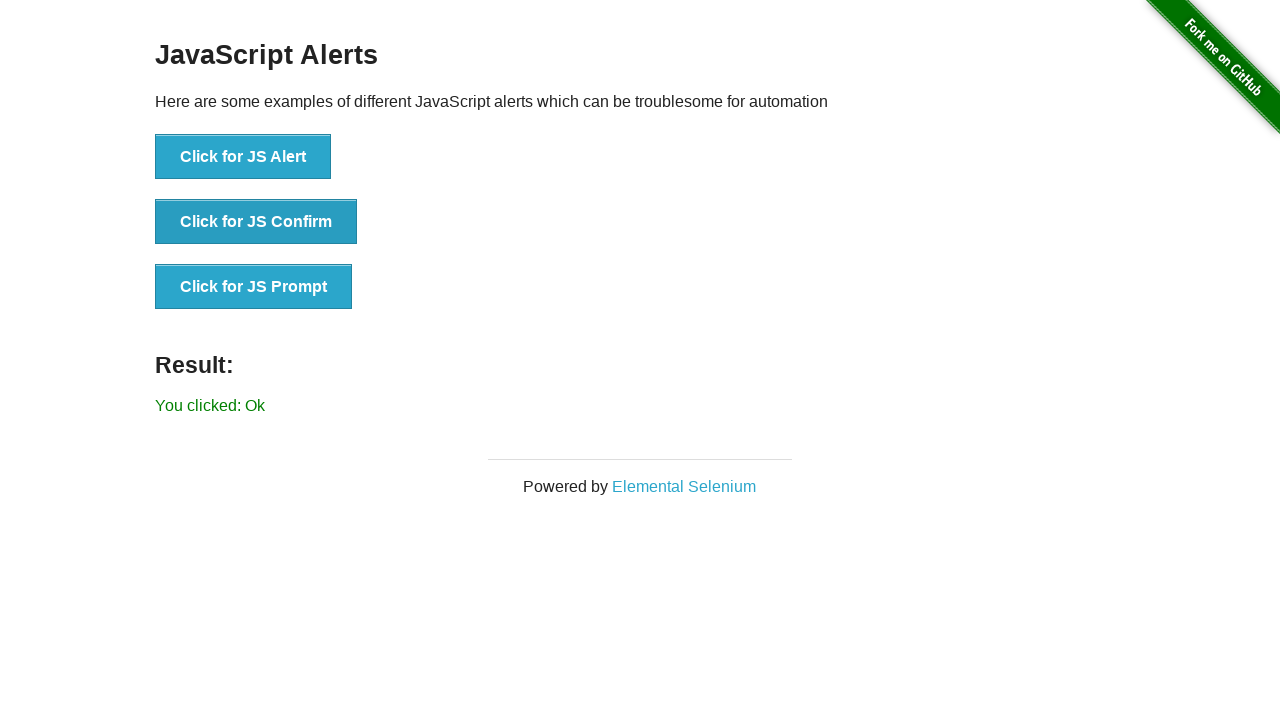

Result message element loaded
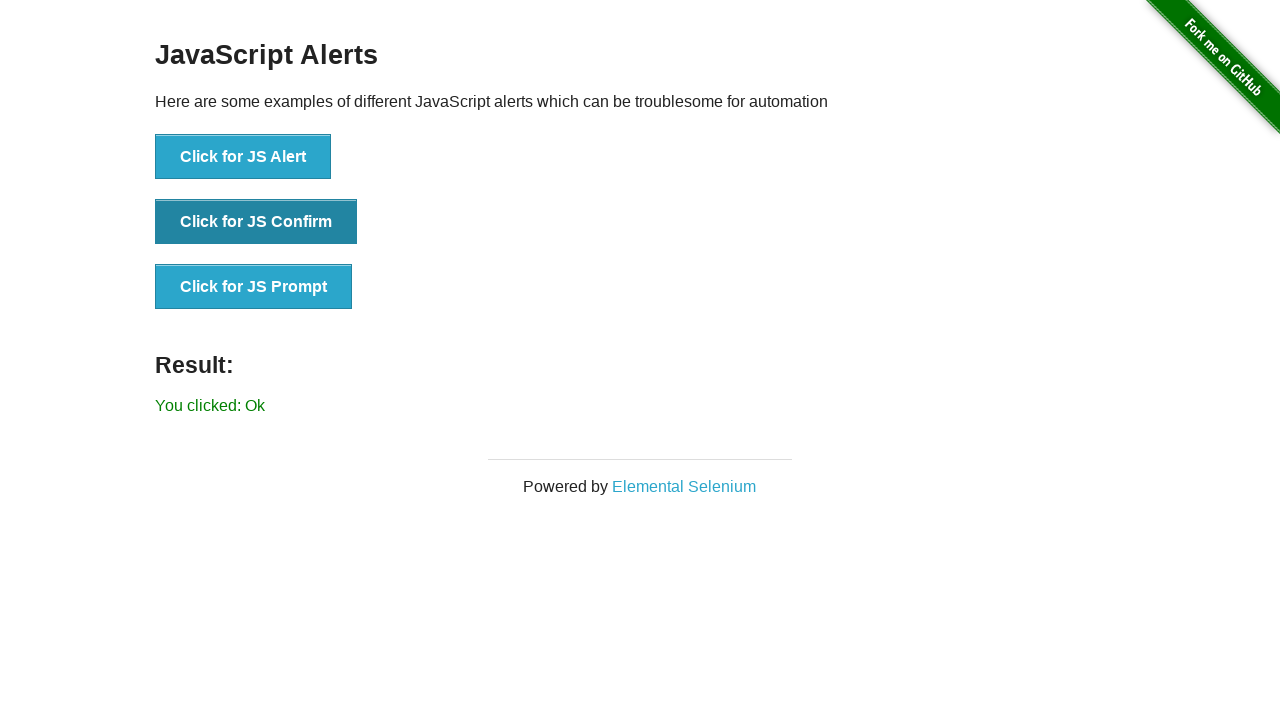

Retrieved result text: 'You clicked: Ok'
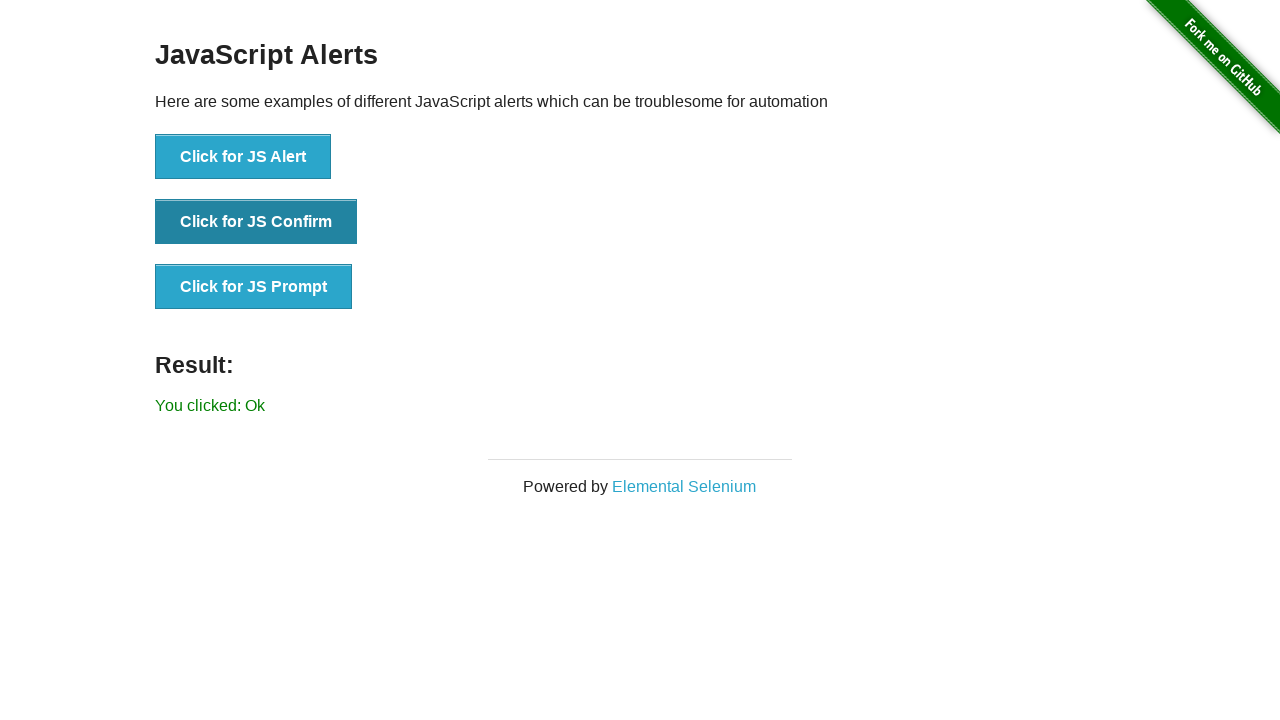

Verified result message displays 'You clicked: Ok'
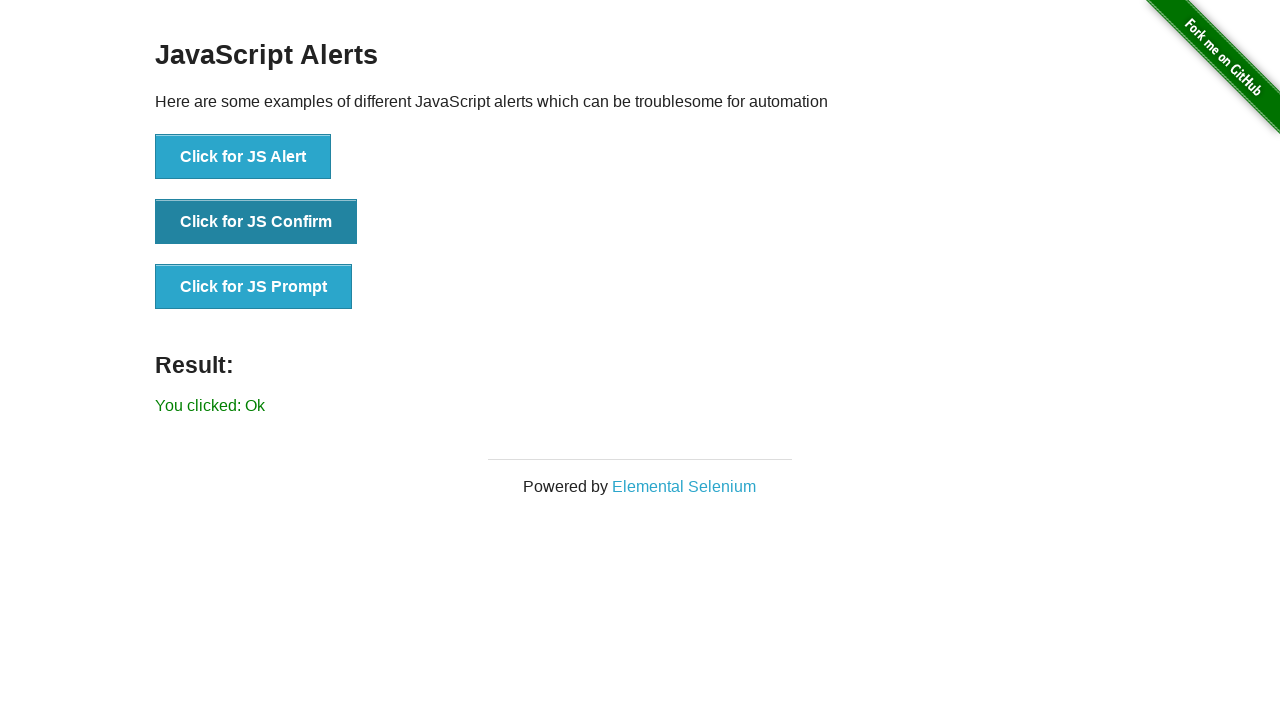

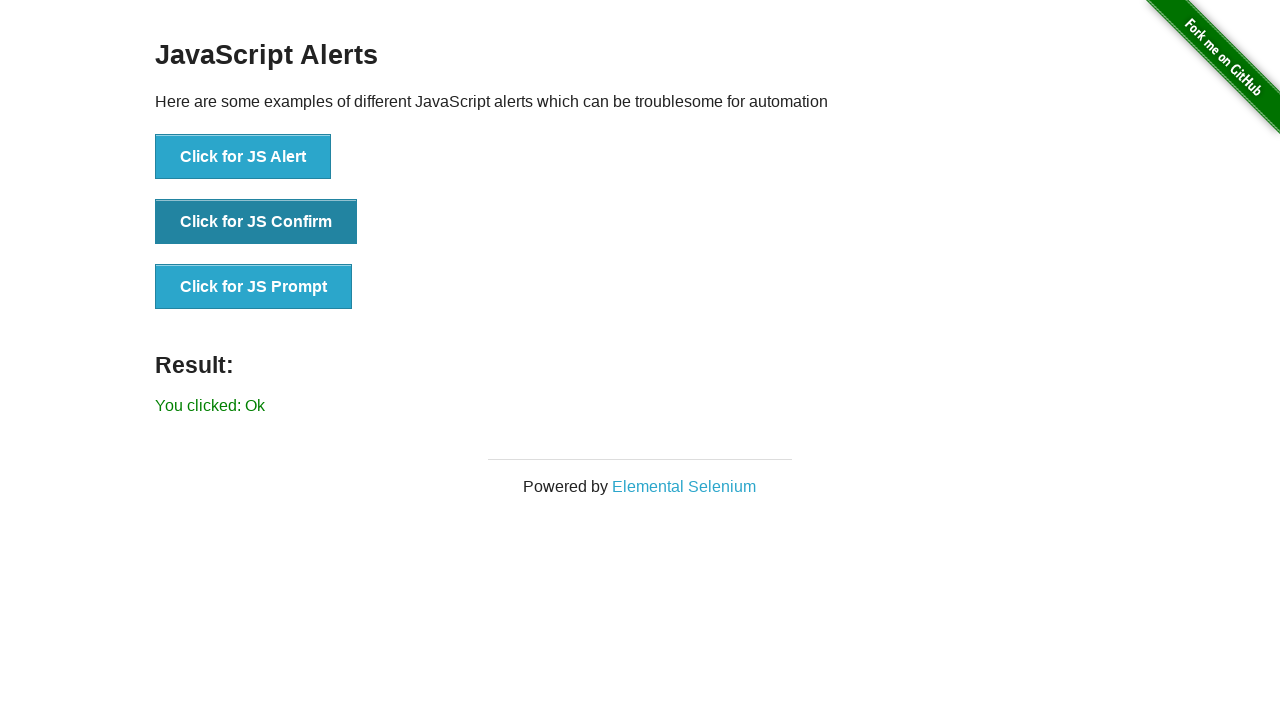